Tests that search returns one result after adding a new employee

Starting URL: https://demoqa.com/webtables

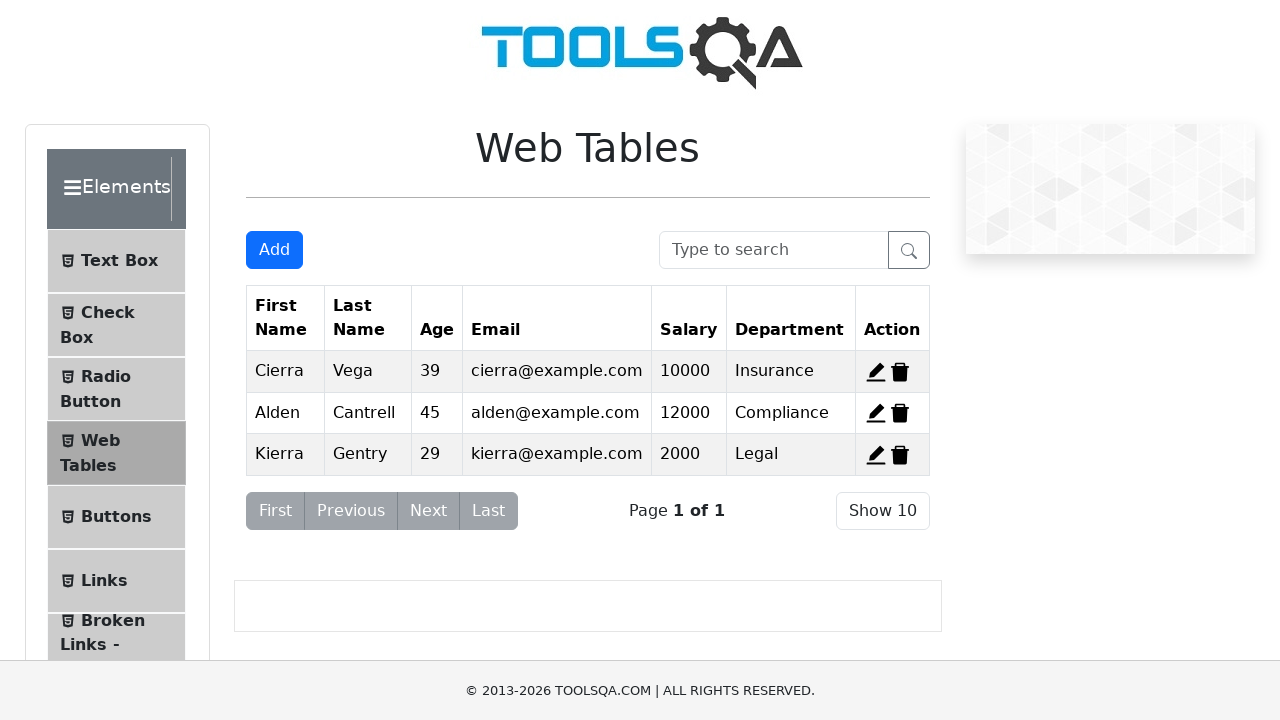

Clicked Add button to open registration form at (274, 250) on #addNewRecordButton
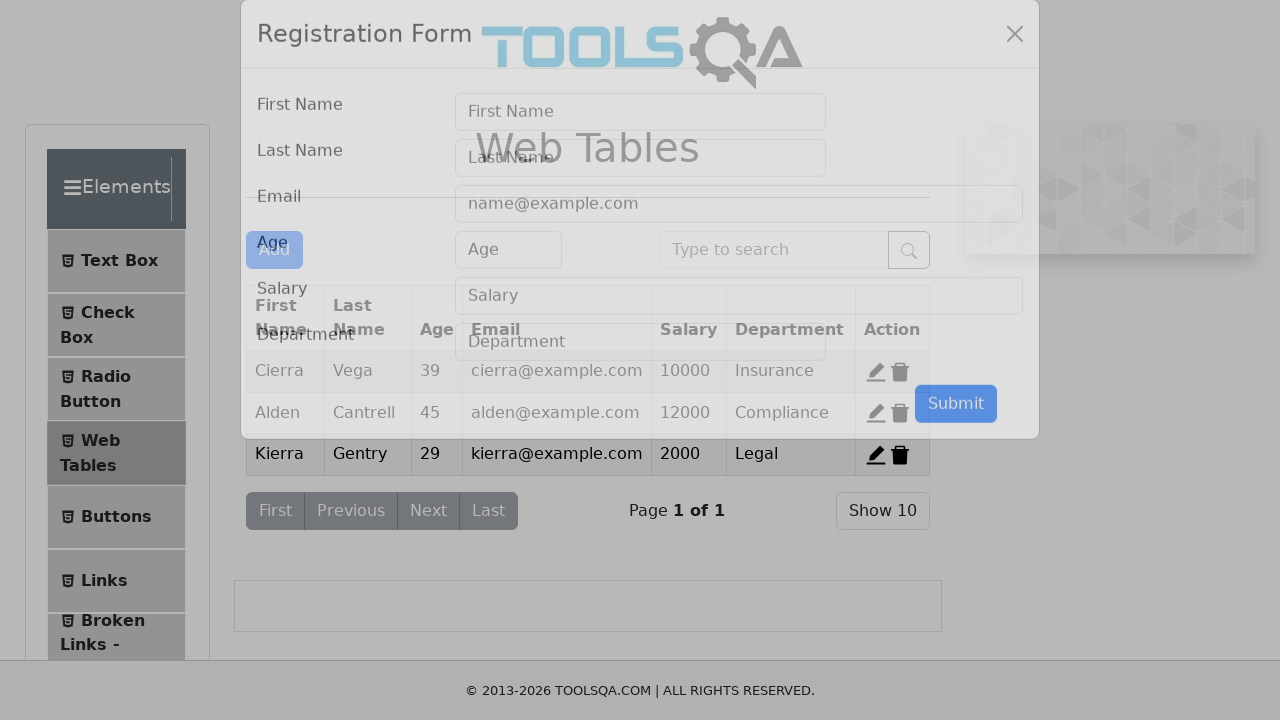

Filled first name field with 'Michael' on #firstName
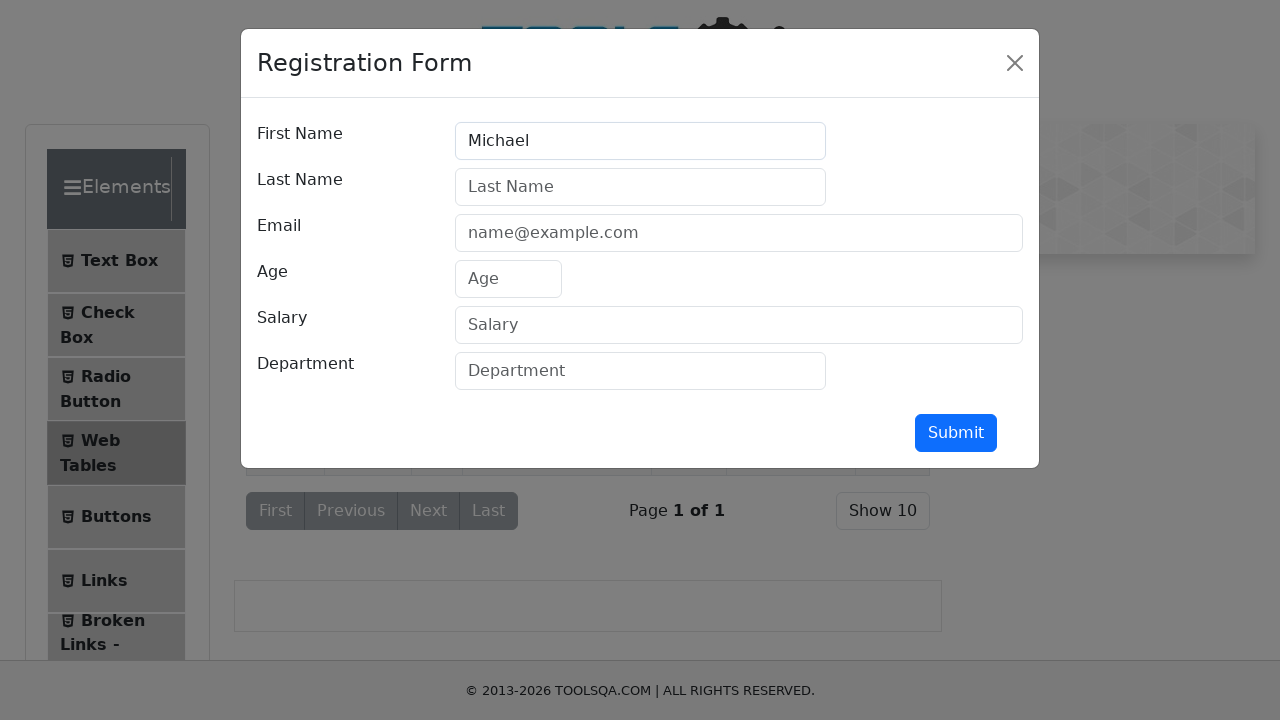

Filled last name field with 'Johnson' on #lastName
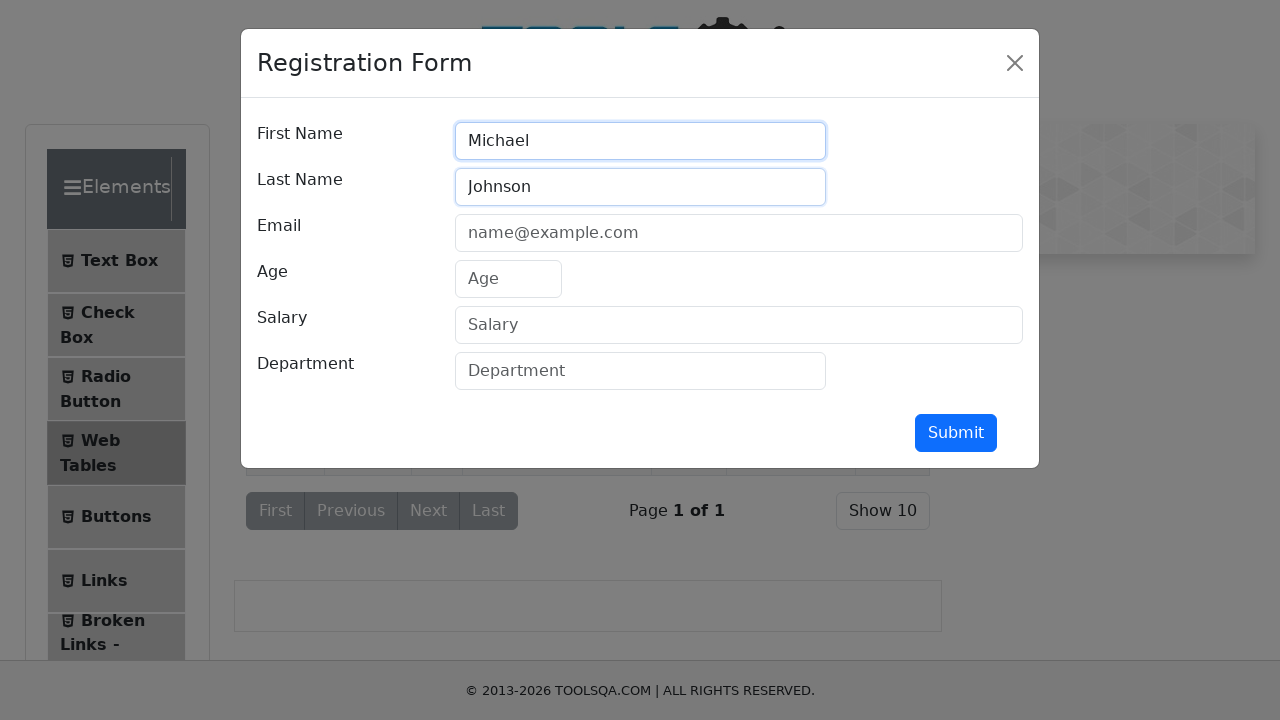

Filled email field with 'michael.johnson@test.com' on #userEmail
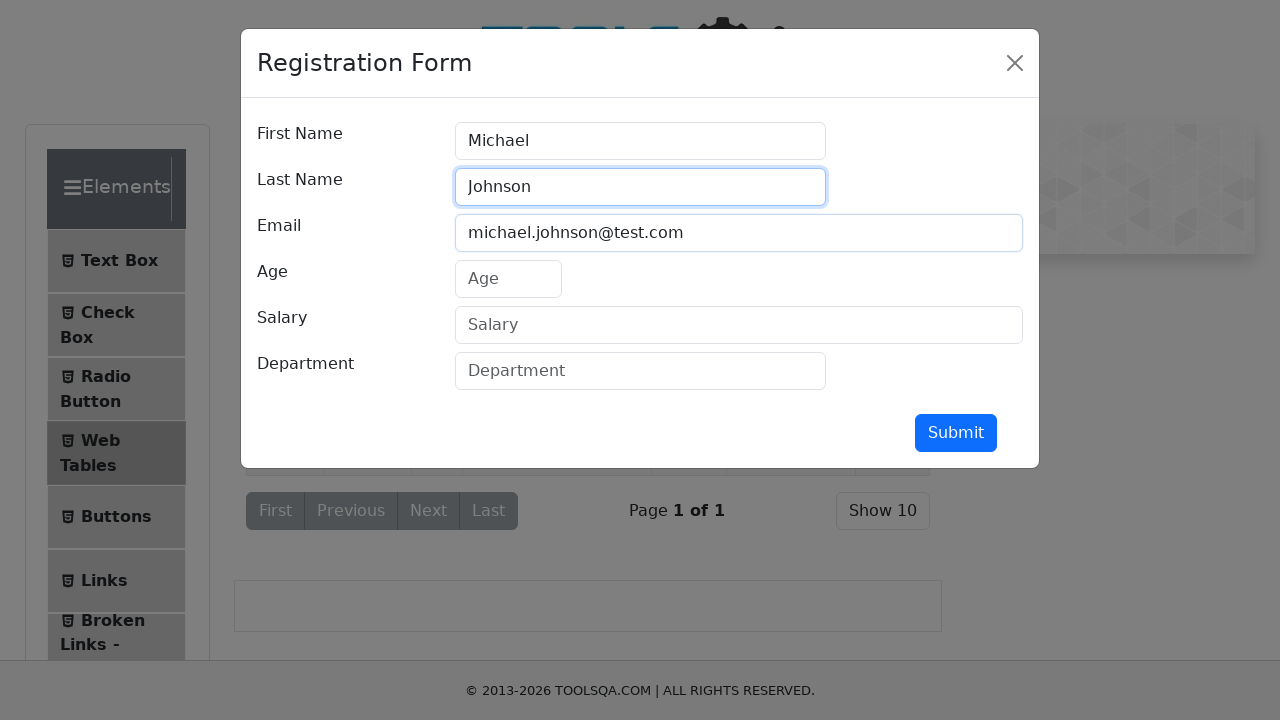

Filled age field with '35' on #age
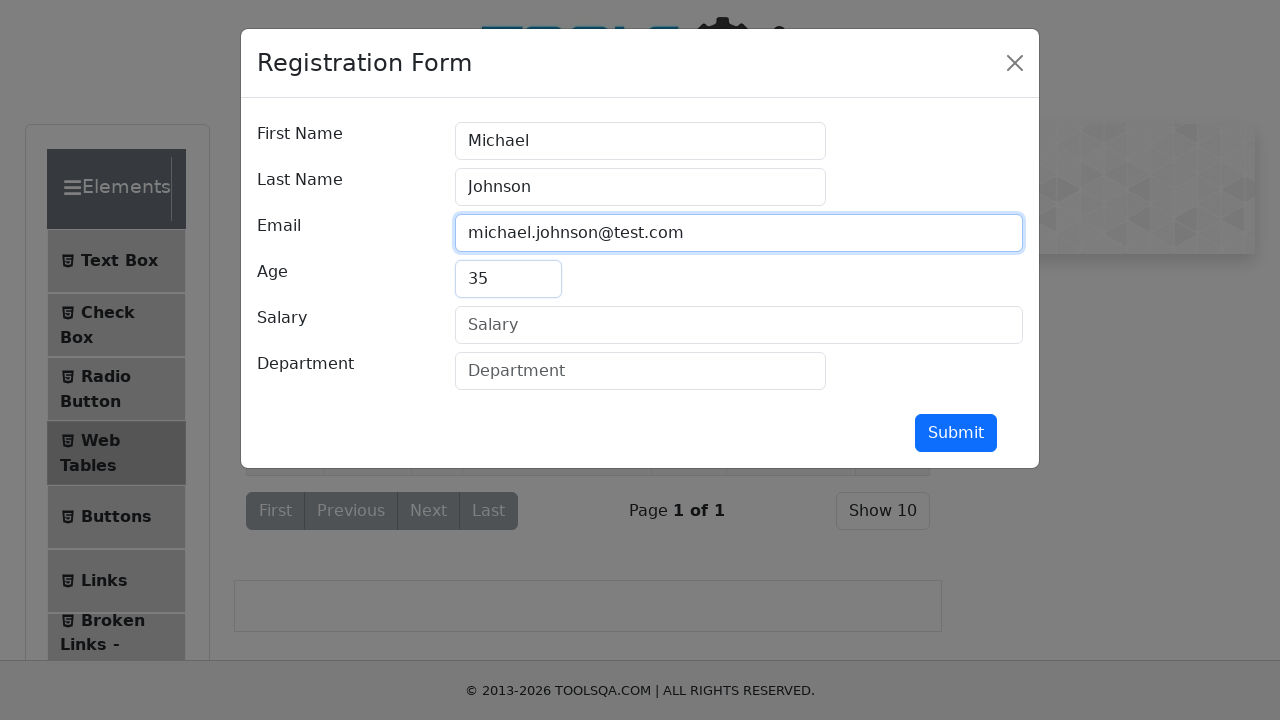

Filled salary field with '75000' on #salary
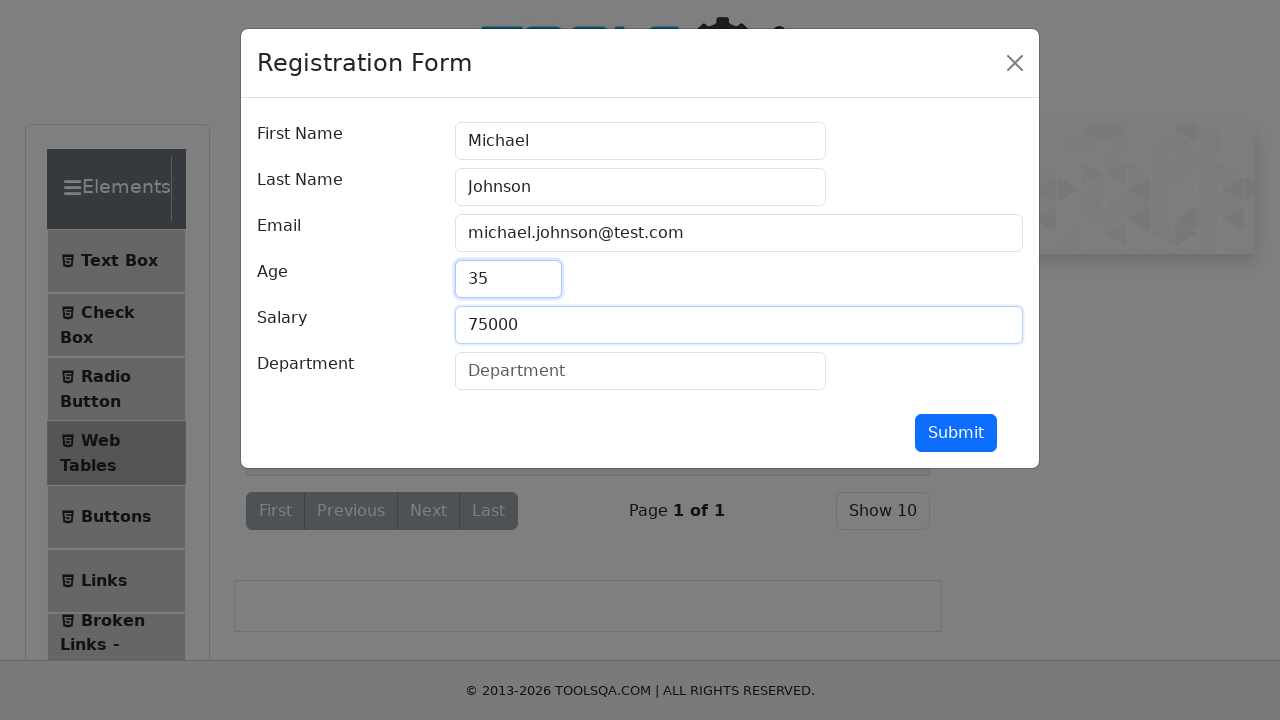

Filled department field with 'Engineering' on #department
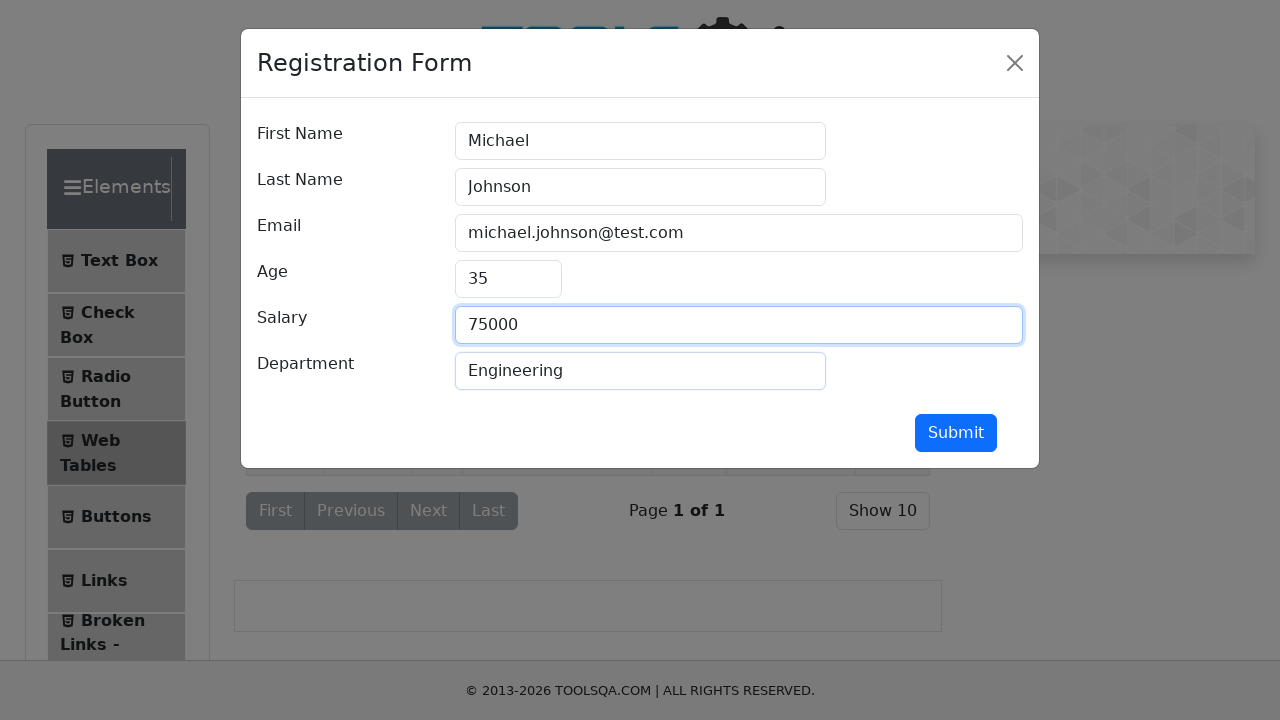

Clicked submit button to add new employee at (956, 433) on #submit
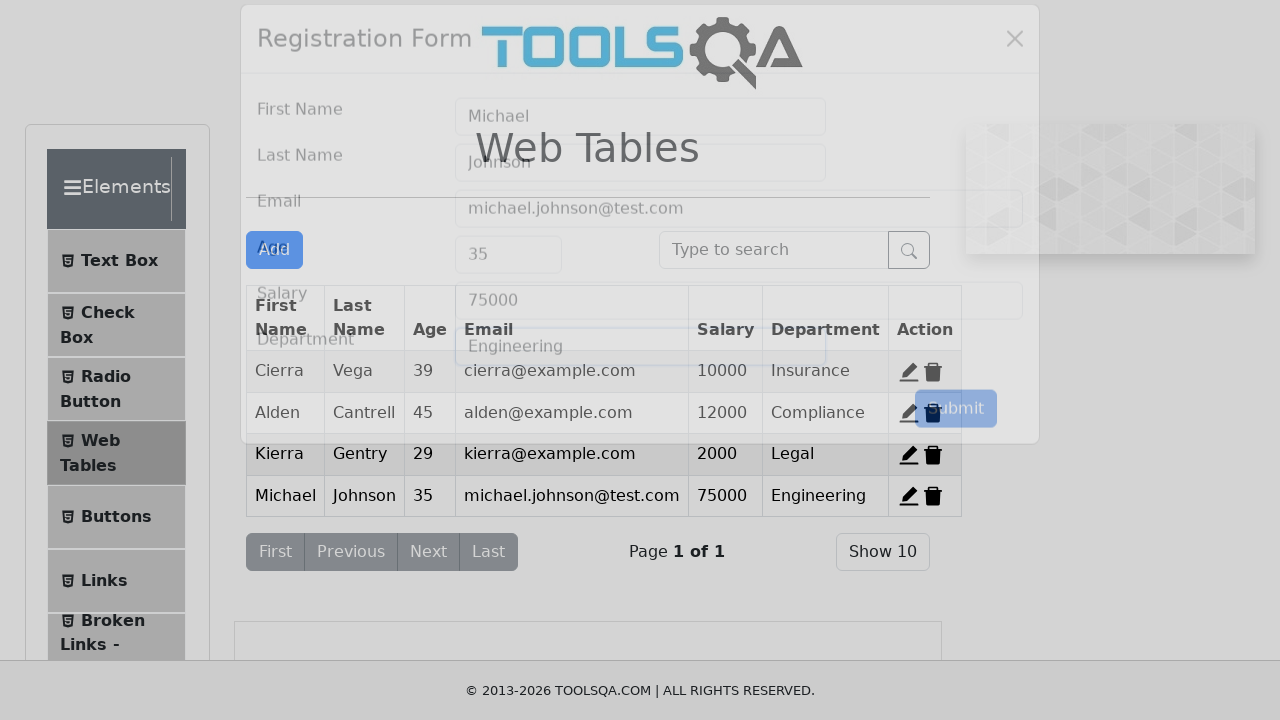

Filled search box with 'Michael' to find newly added employee on #searchBox
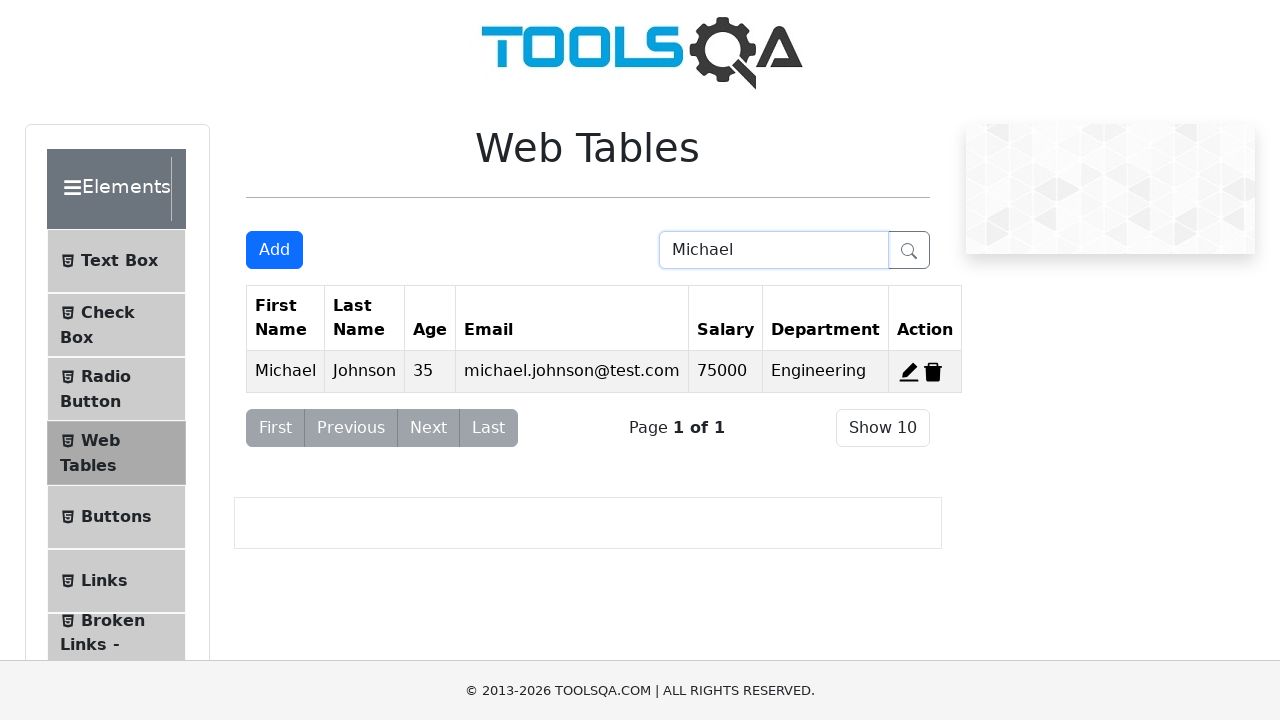

Waited 500ms for search results to load
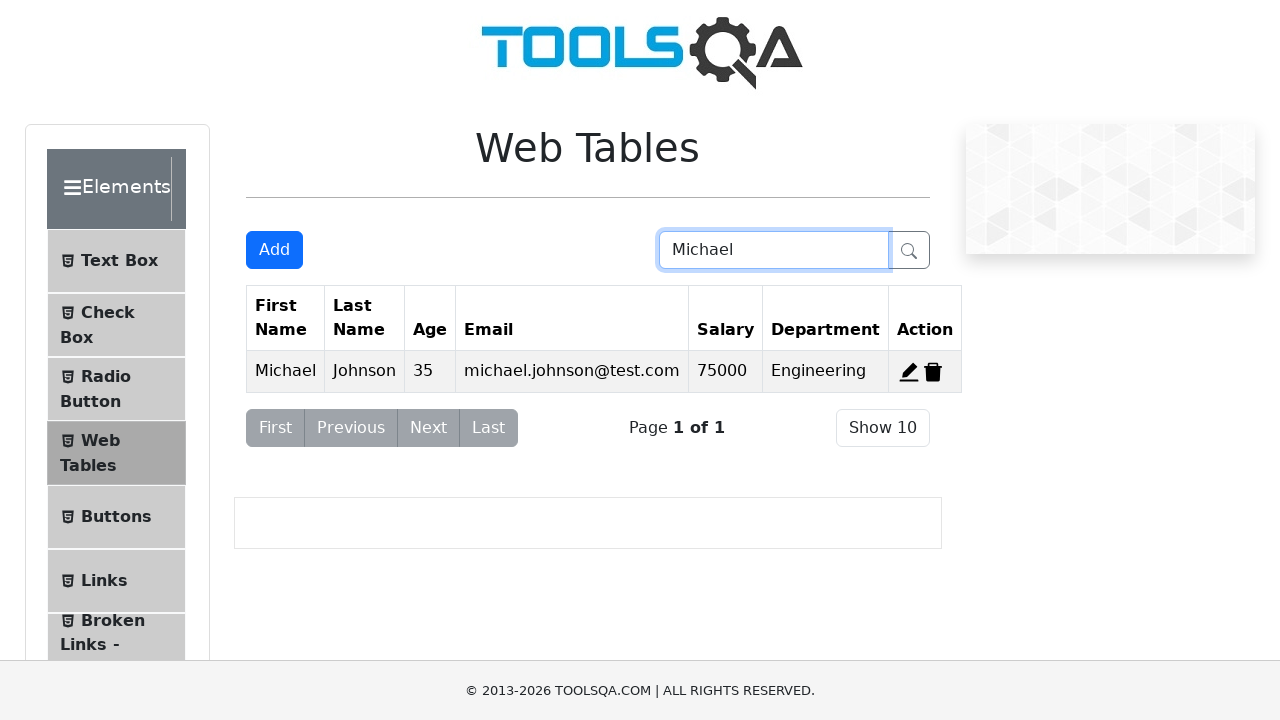

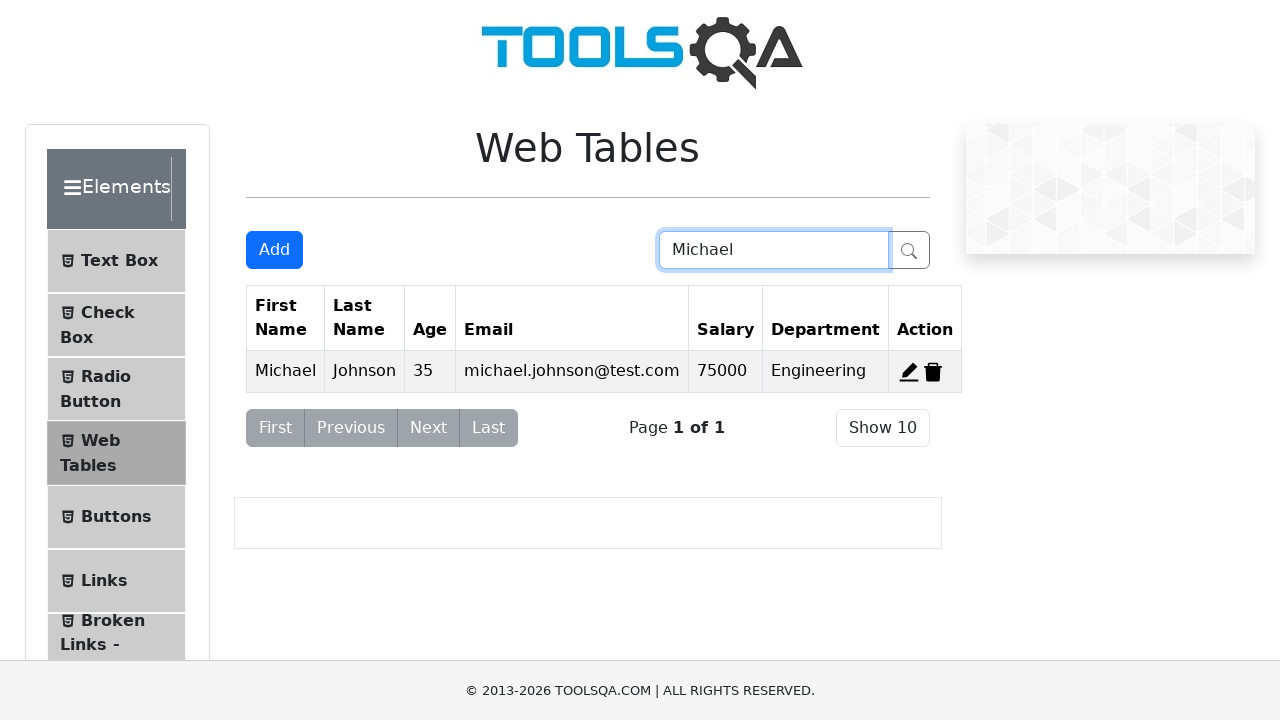